Tests drag and drop functionality by dragging column A to column B, then dragging column B back to column A on the Heroku test application.

Starting URL: http://the-internet.herokuapp.com/drag_and_drop

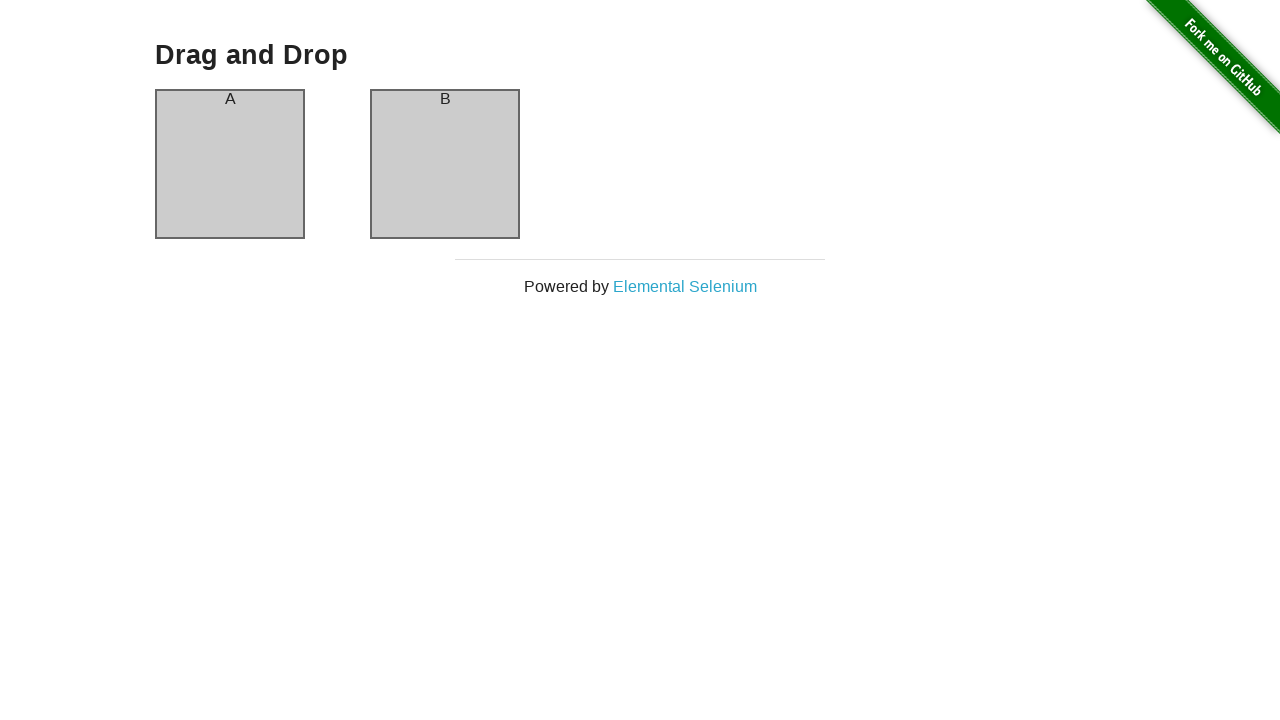

Located column A element
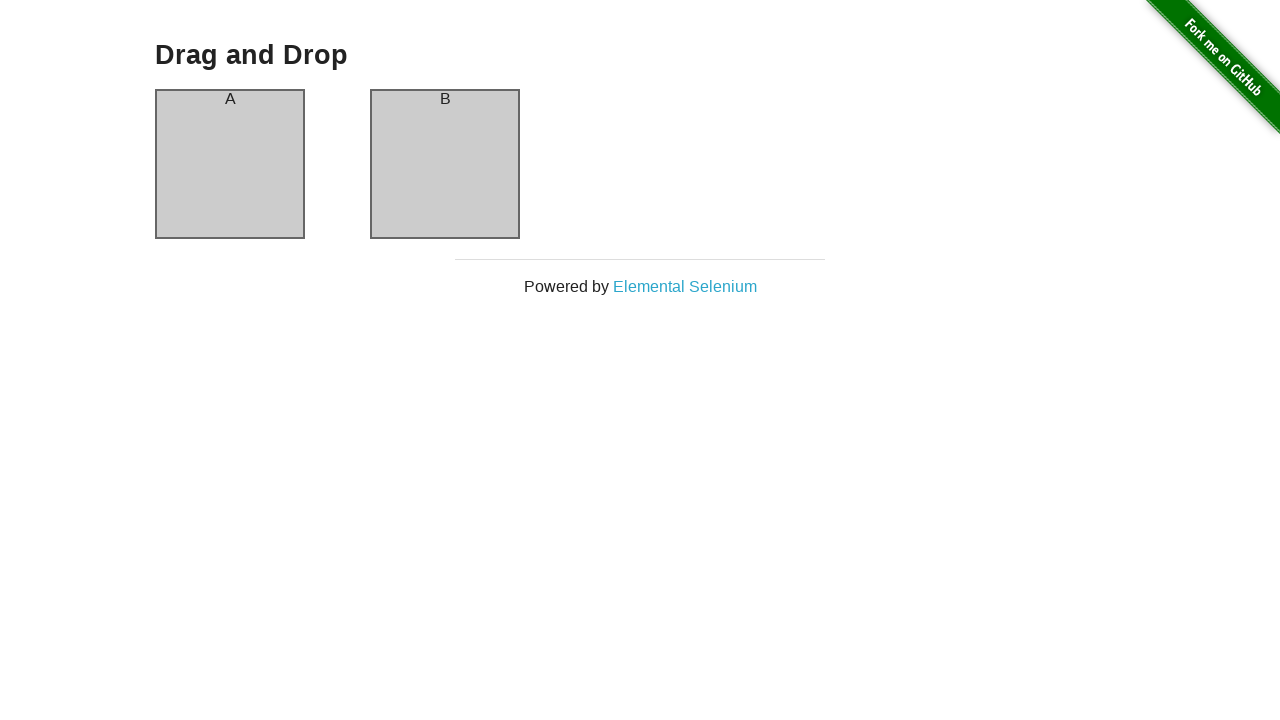

Located column B element
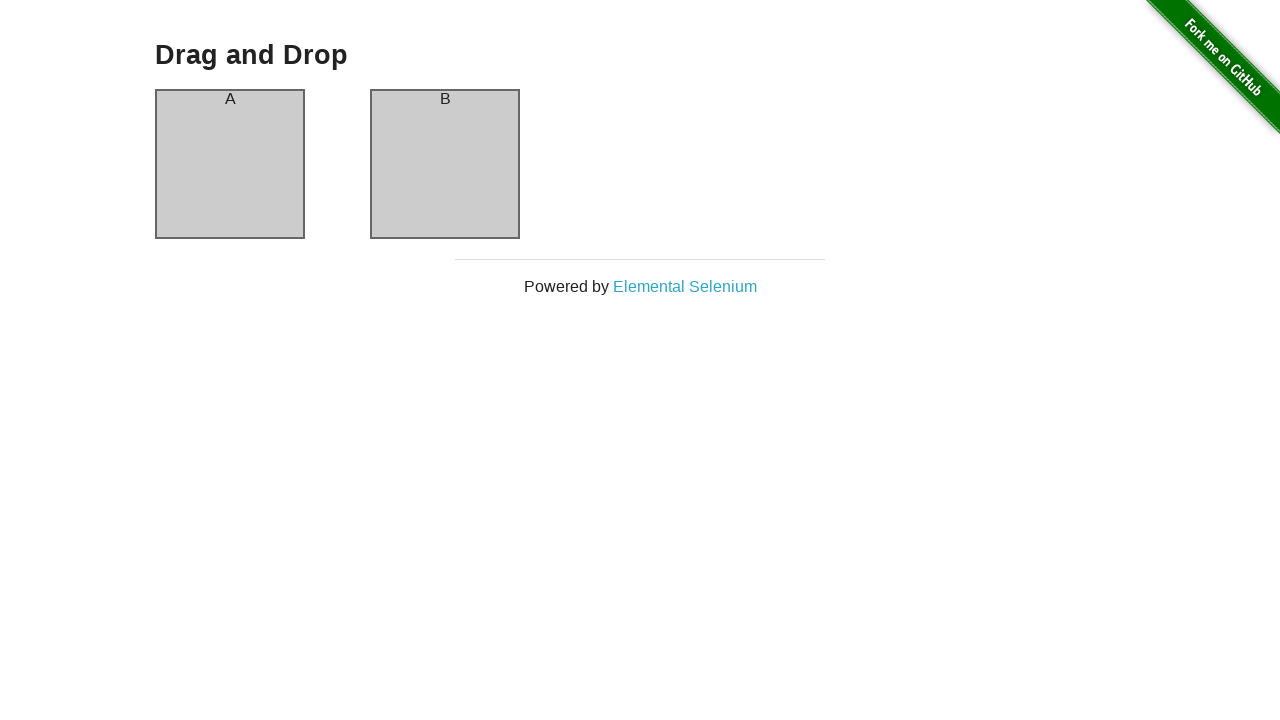

Dragged column A to column B at (445, 164)
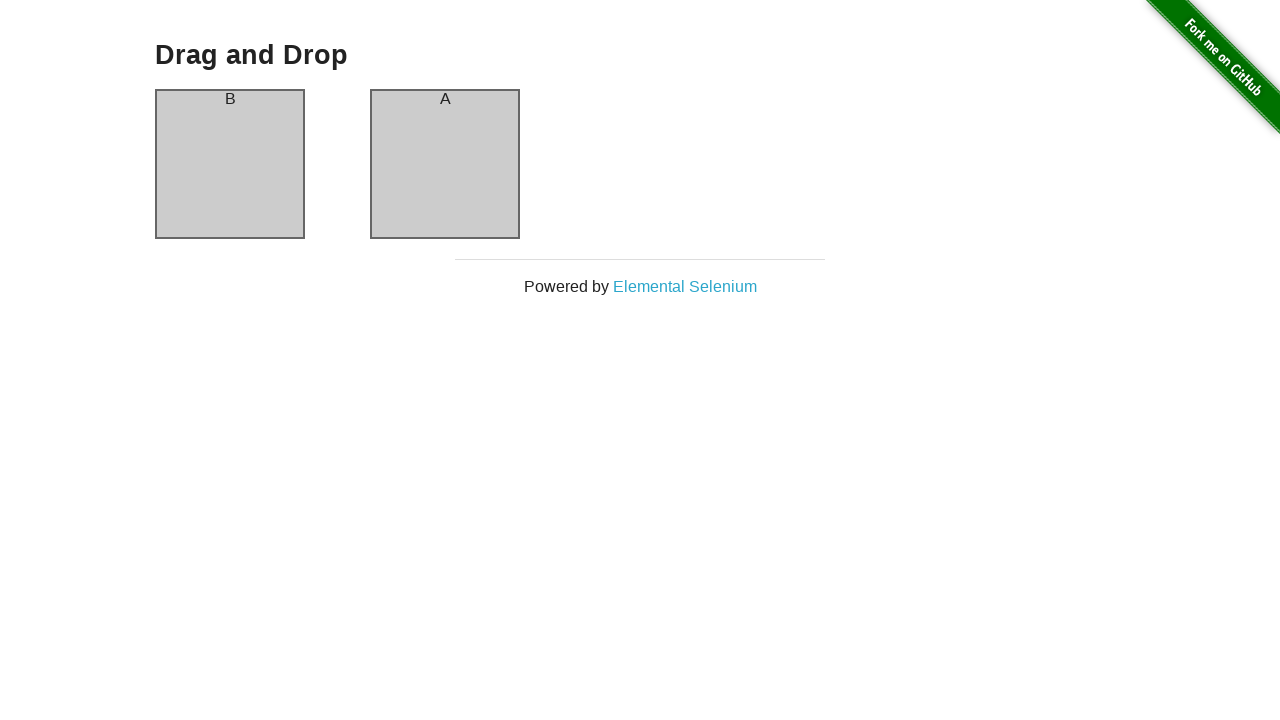

Dragged column B back to column A position at (230, 164)
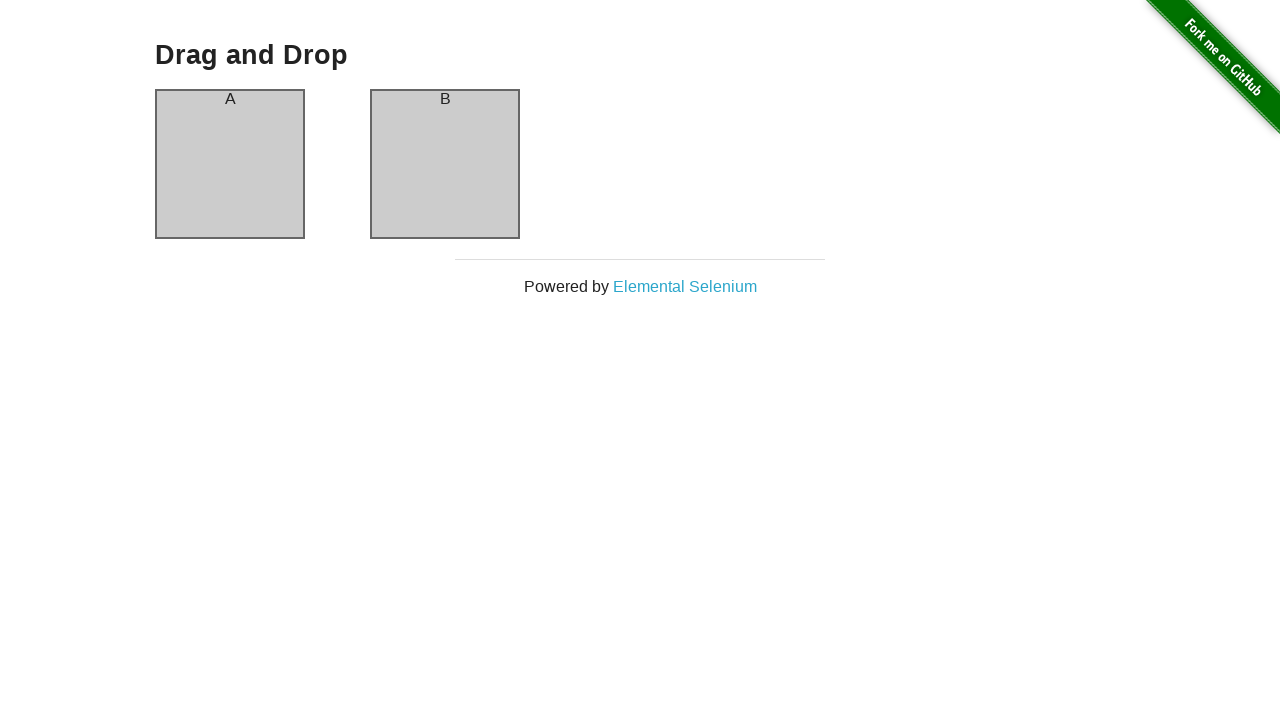

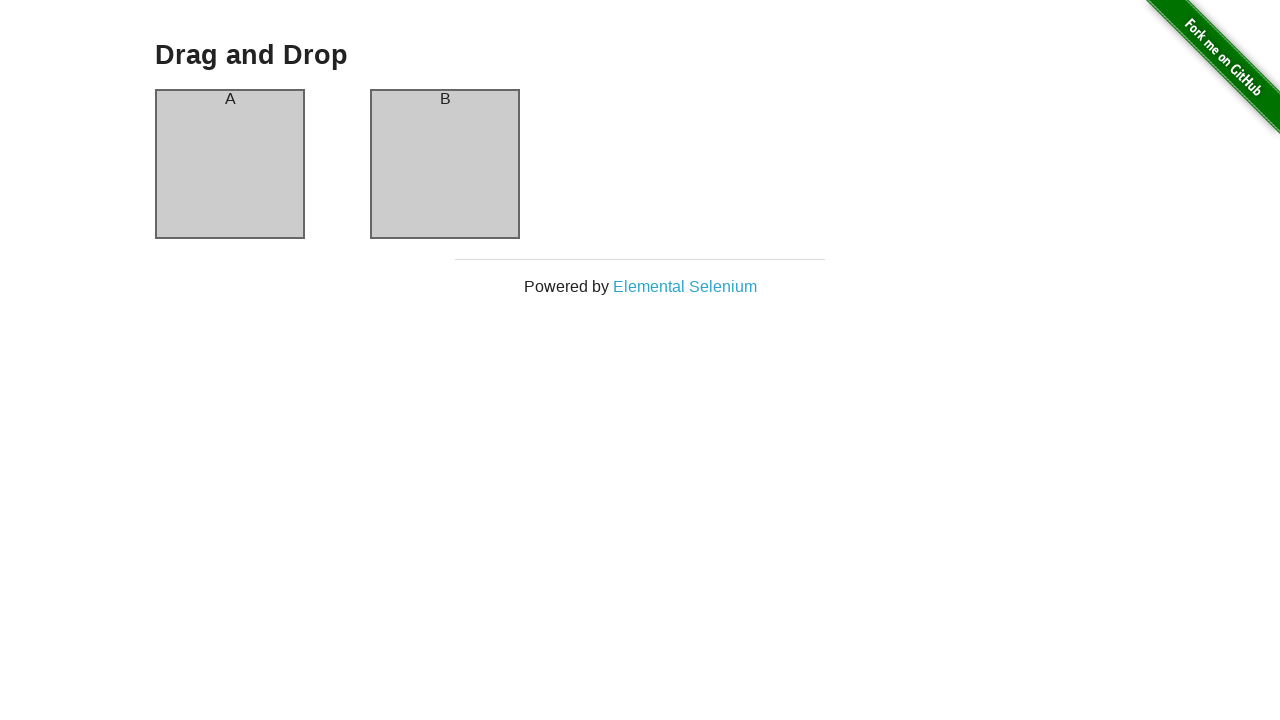